Tests footer navigation by clicking the Shipping link and verifying the Delivery Details page heading is visible

Starting URL: https://ilarionhalushka.github.io/jekyll-ecommerce-demo/

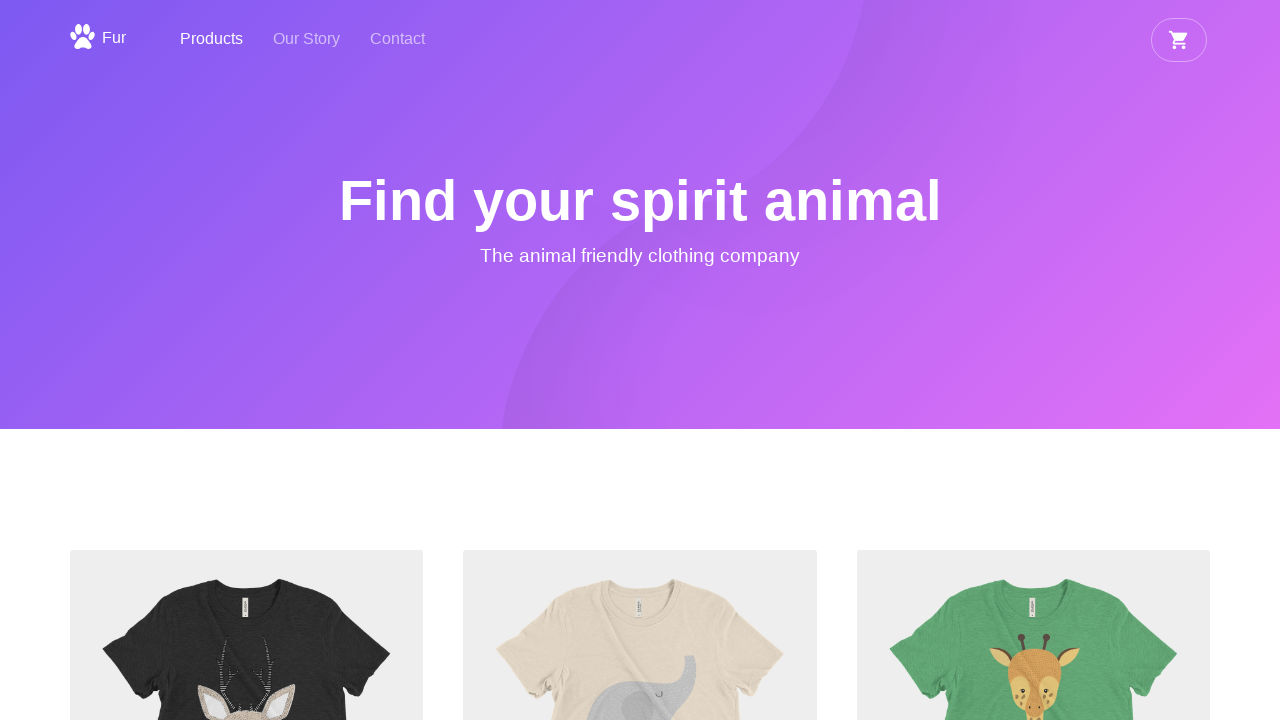

Clicked Shipping link in footer navigation at (738, 429) on internal:role=link[name="Shipping"i]
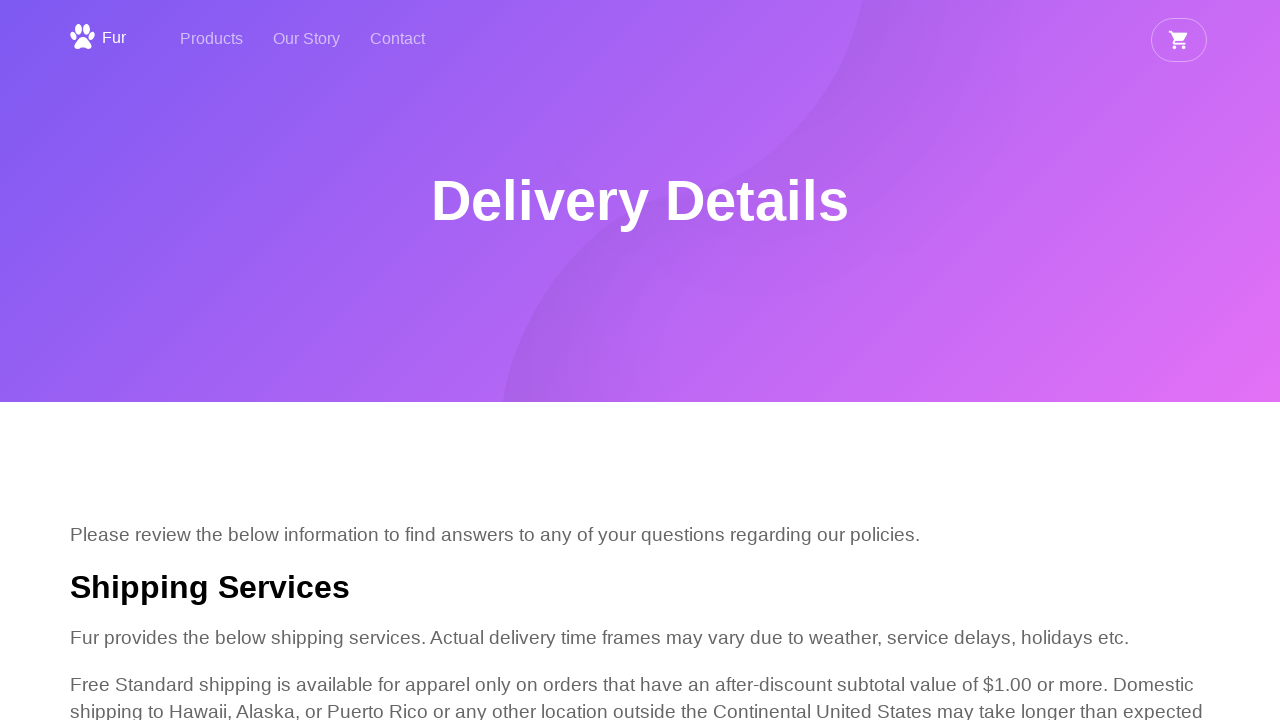

Verified Delivery Details page heading is visible
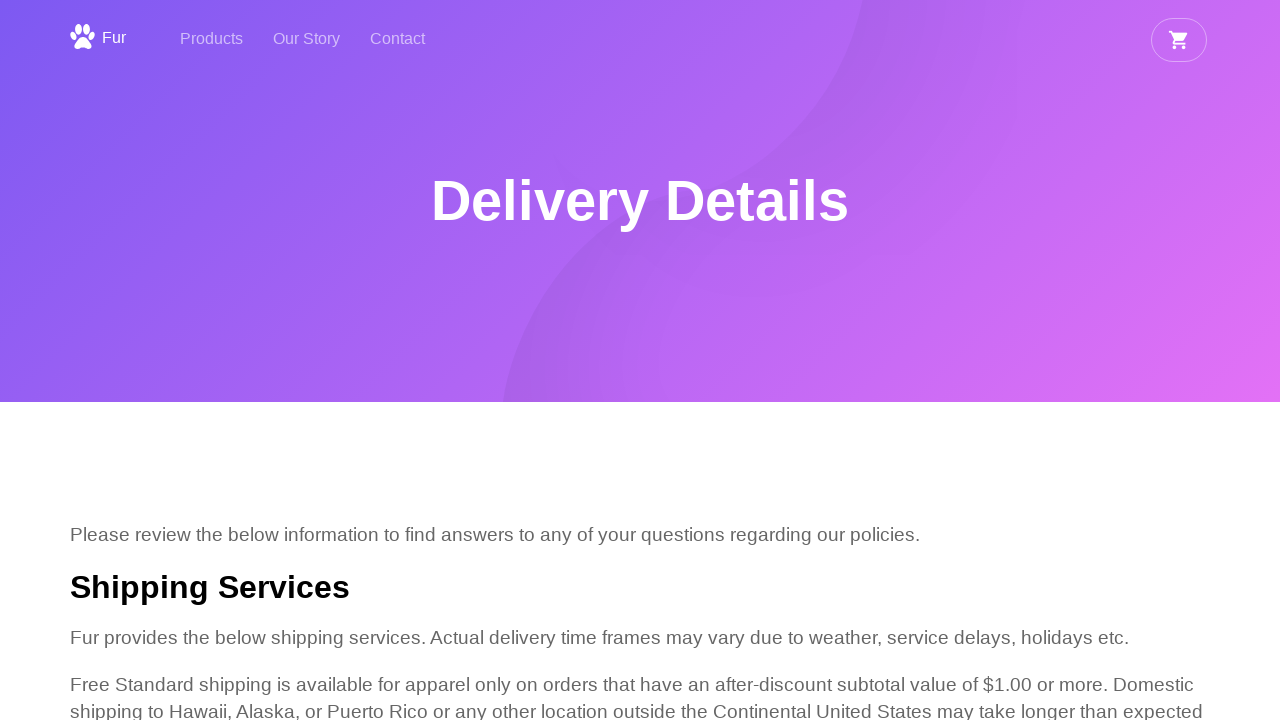

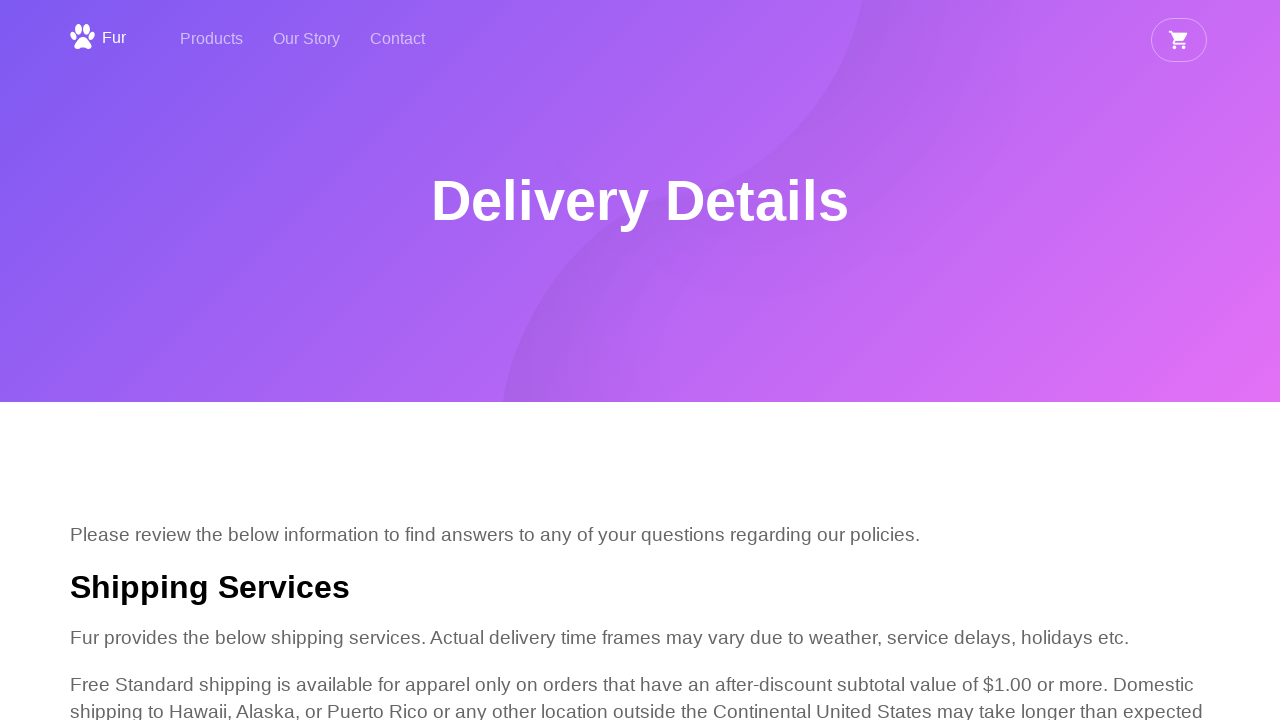